Creates a schedule coordination poll on chouseisan.com by filling in a title (week number), memo with deadline, and candidate dates for the next week, then submits the form to generate a shareable URL.

Starting URL: https://chouseisan.com/

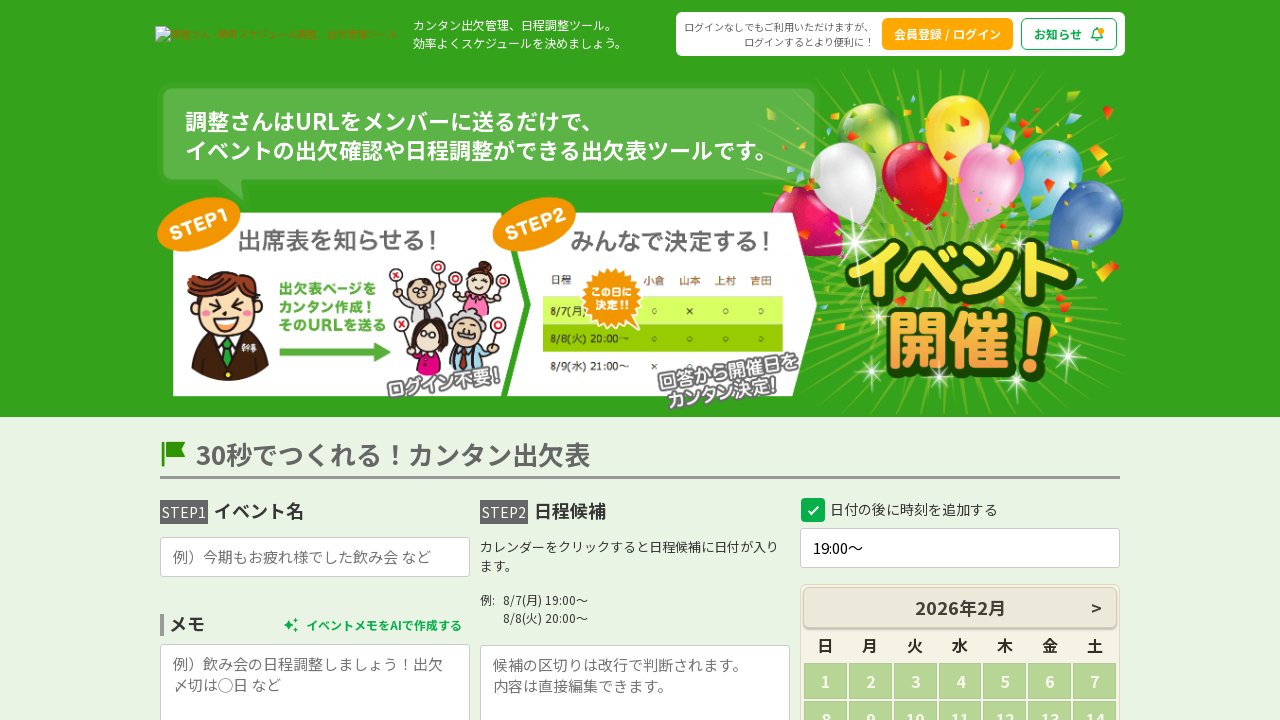

Filled schedule title with '第-10週目' on #name
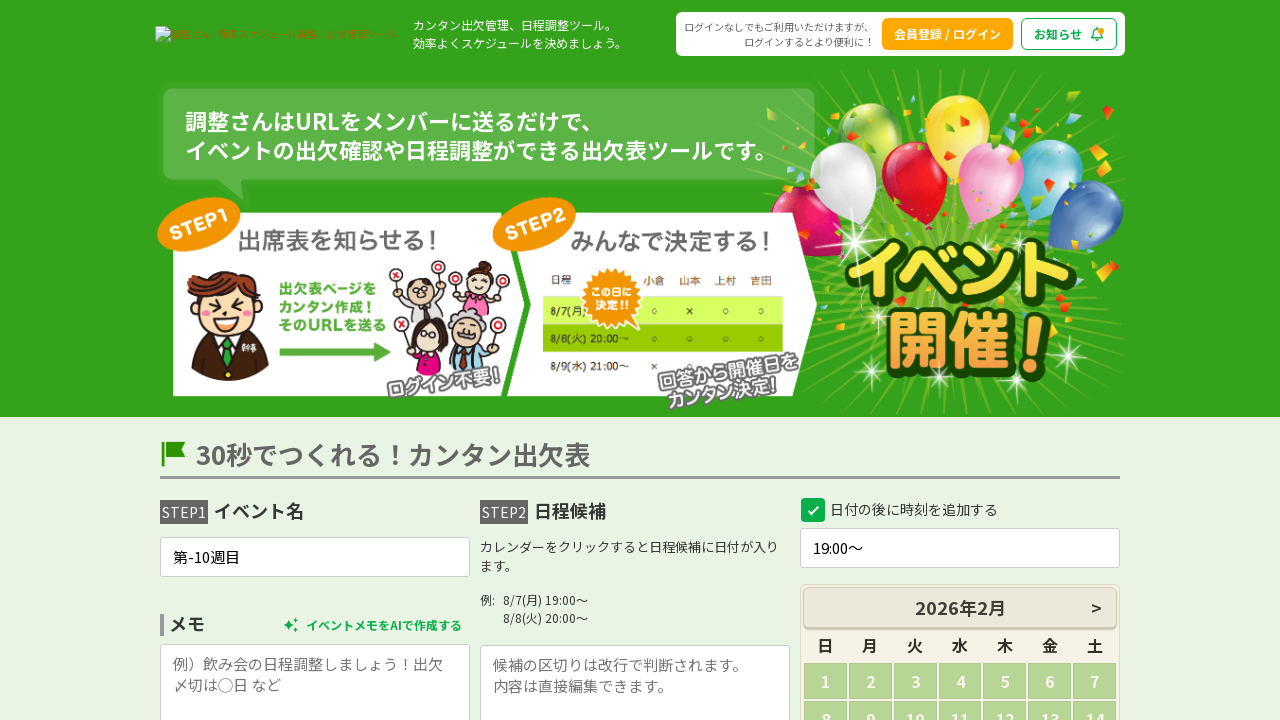

Filled memo field with deadline information: '締め切り: 03/20(金)まで' on #comment
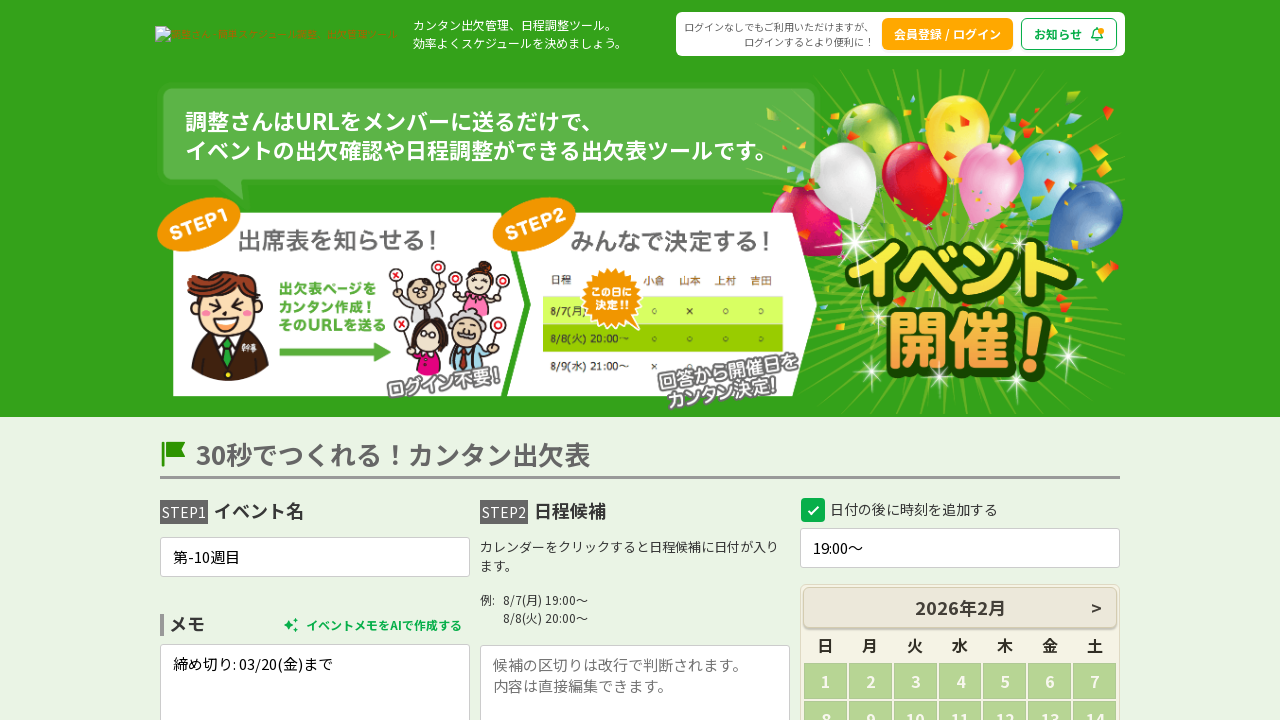

Filled candidate dates field with 7 days of next week schedule on #kouho
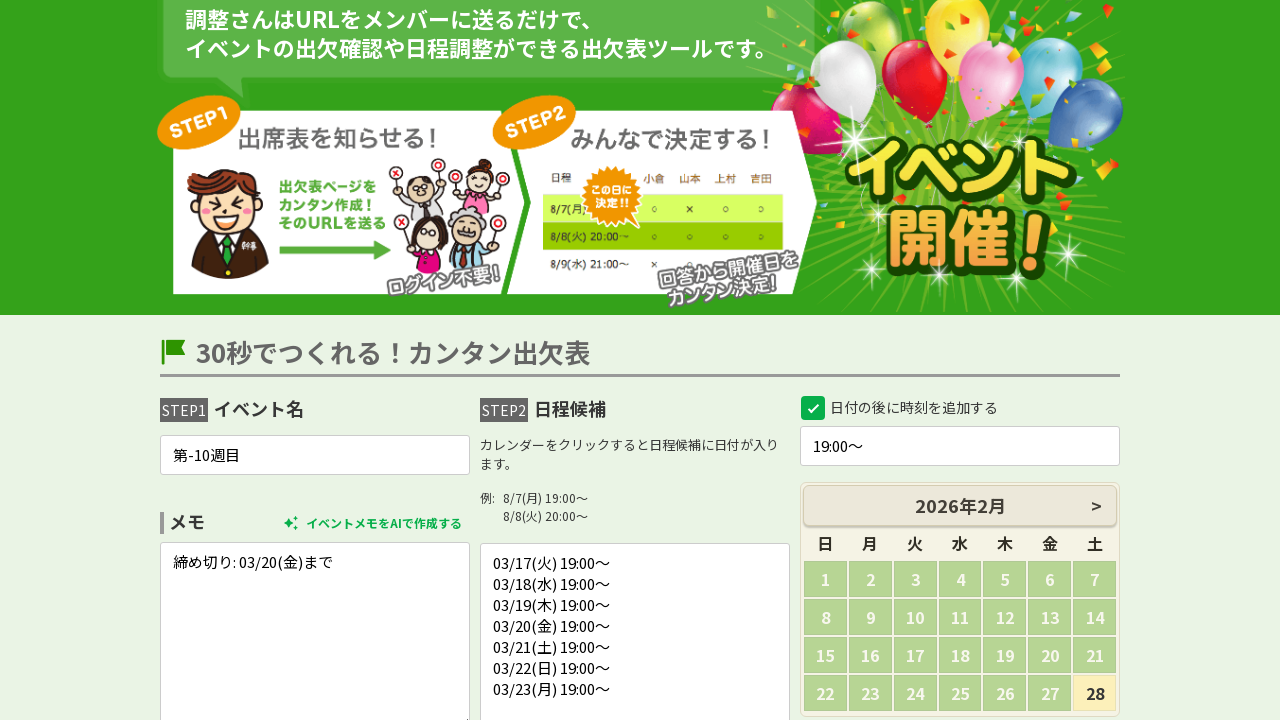

Clicked create button to generate schedule coordination poll at (640, 361) on #createBtn
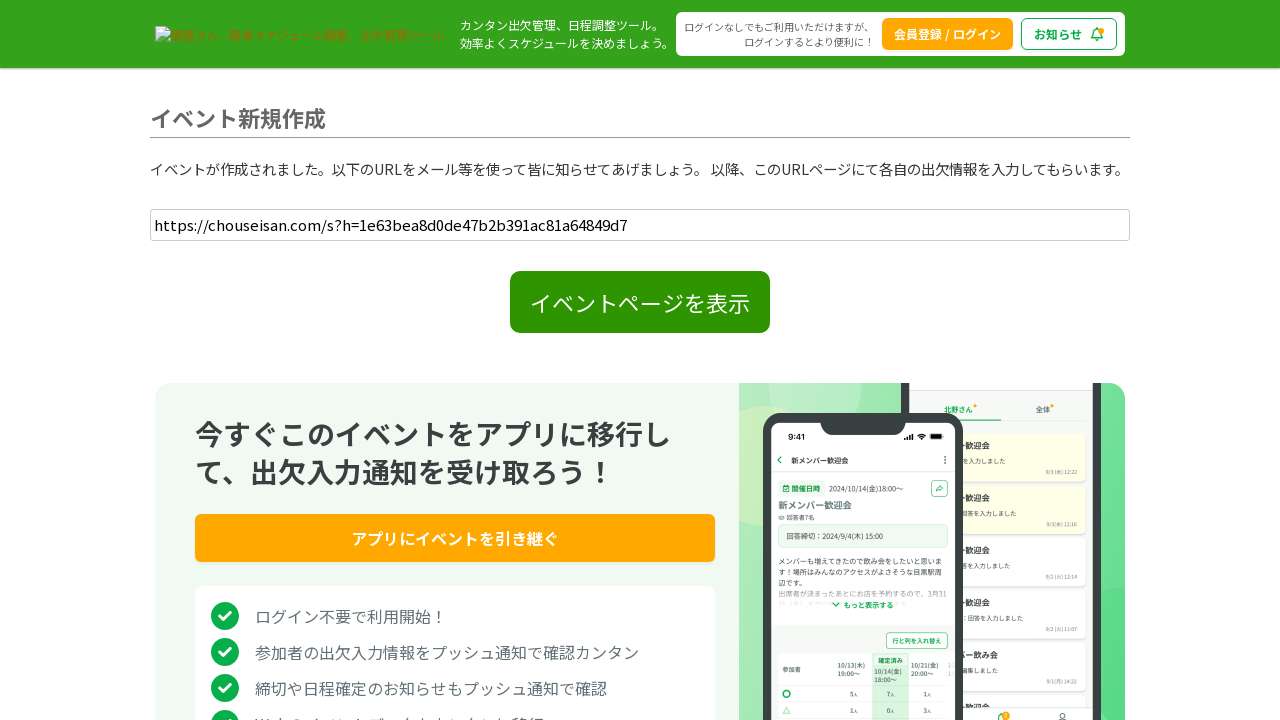

Schedule poll successfully created and shareable URL appeared
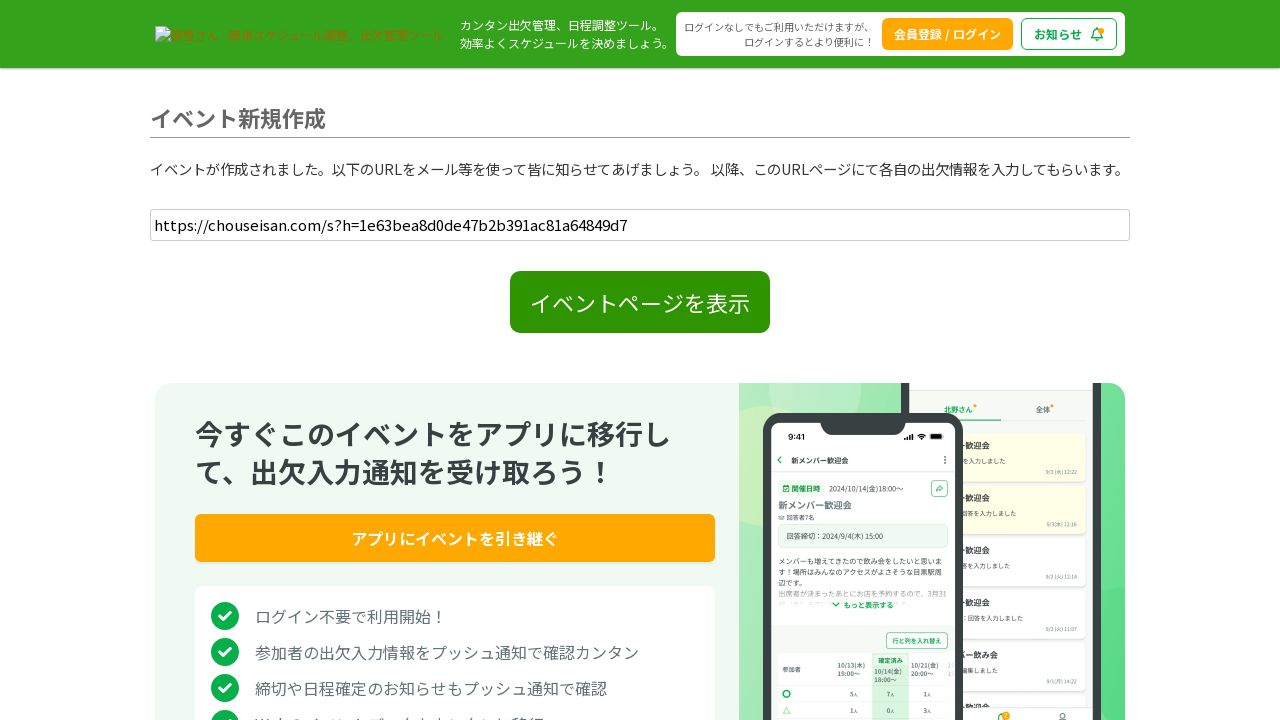

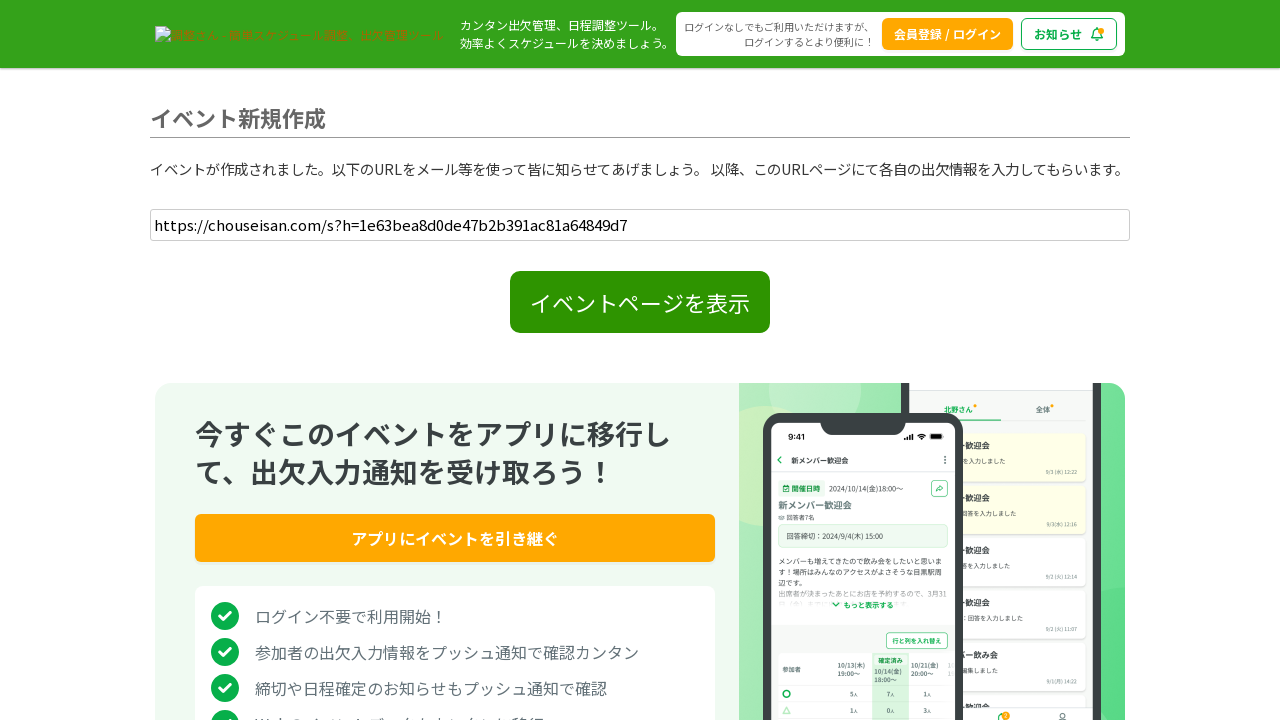